Tests playing a checkers game by making 5 moves on the board and then clicking the restart button to reset the game.

Starting URL: https://www.gamesforthebrain.com/game/checkers/

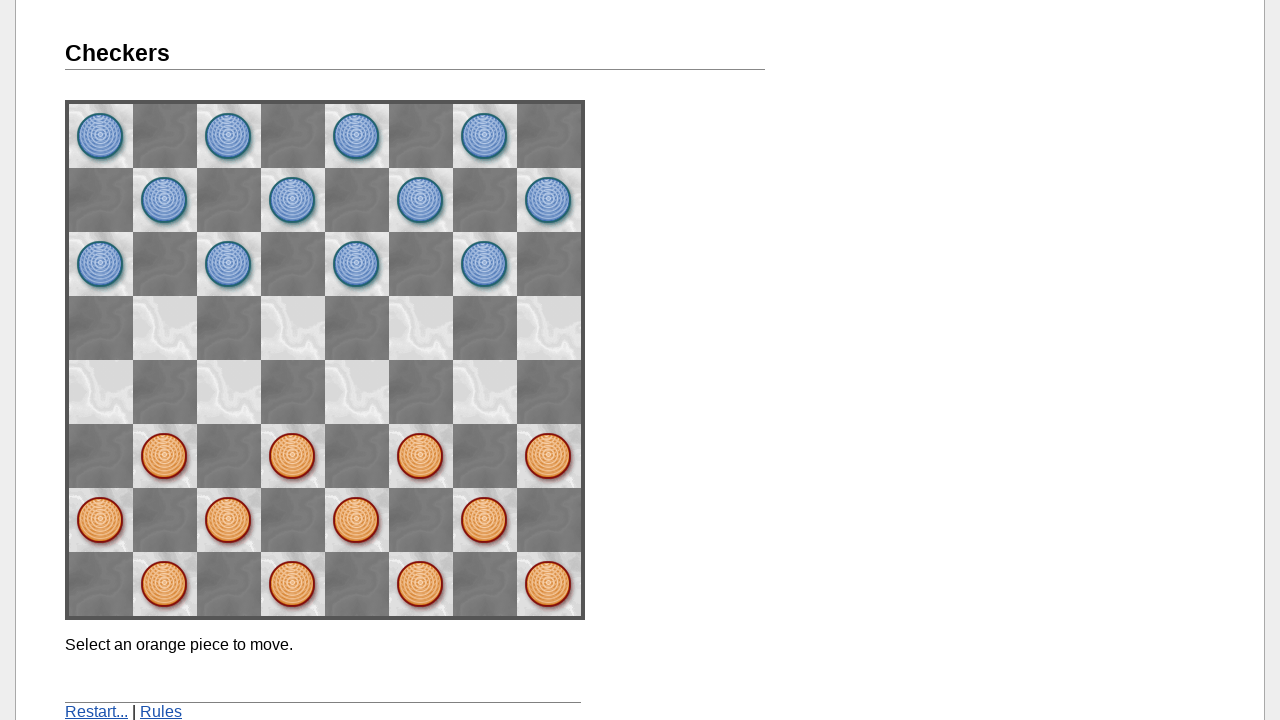

Waited for game title to load
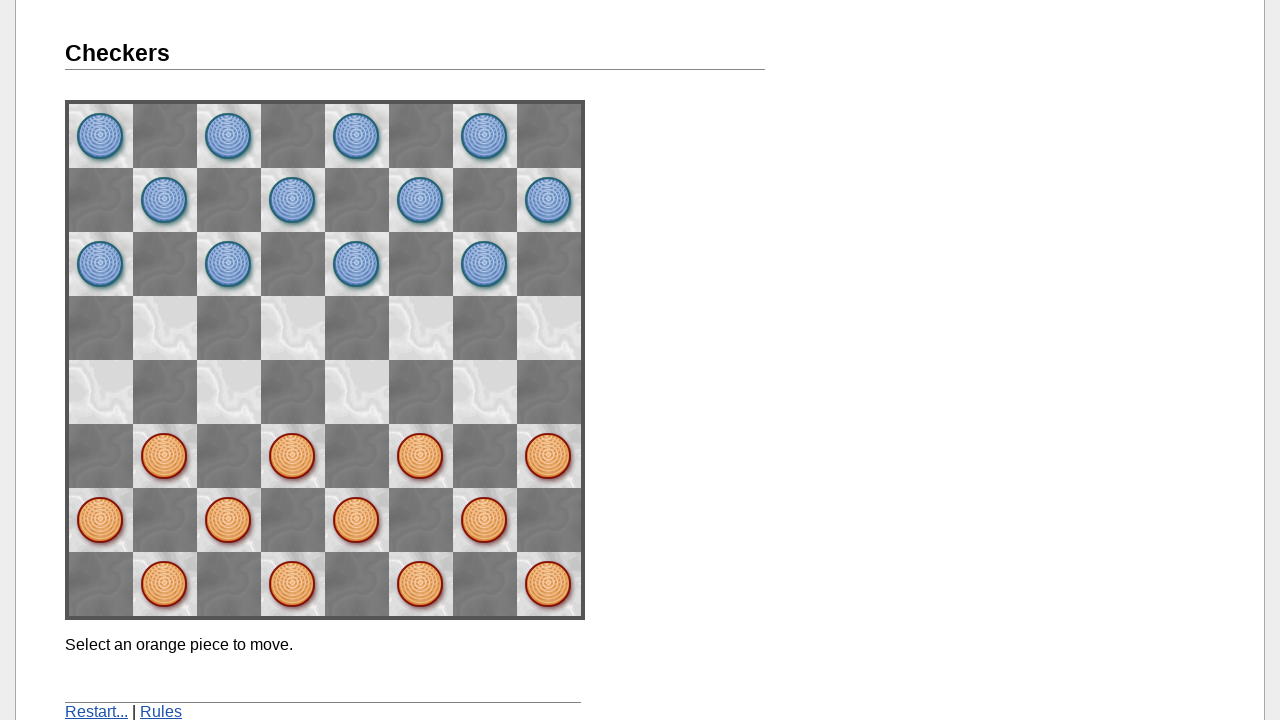

Verified game title is visible
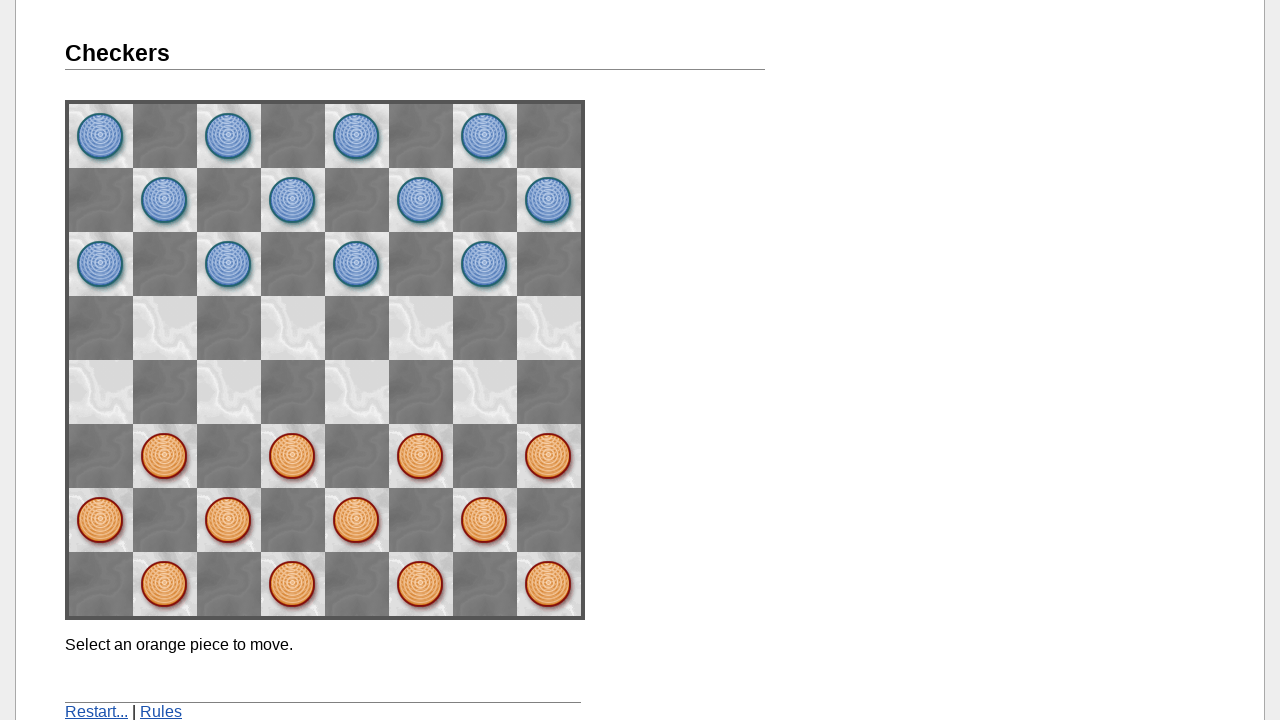

Clicked on checkers piece at row 2, column 2 at (421, 456) on [name='space22']
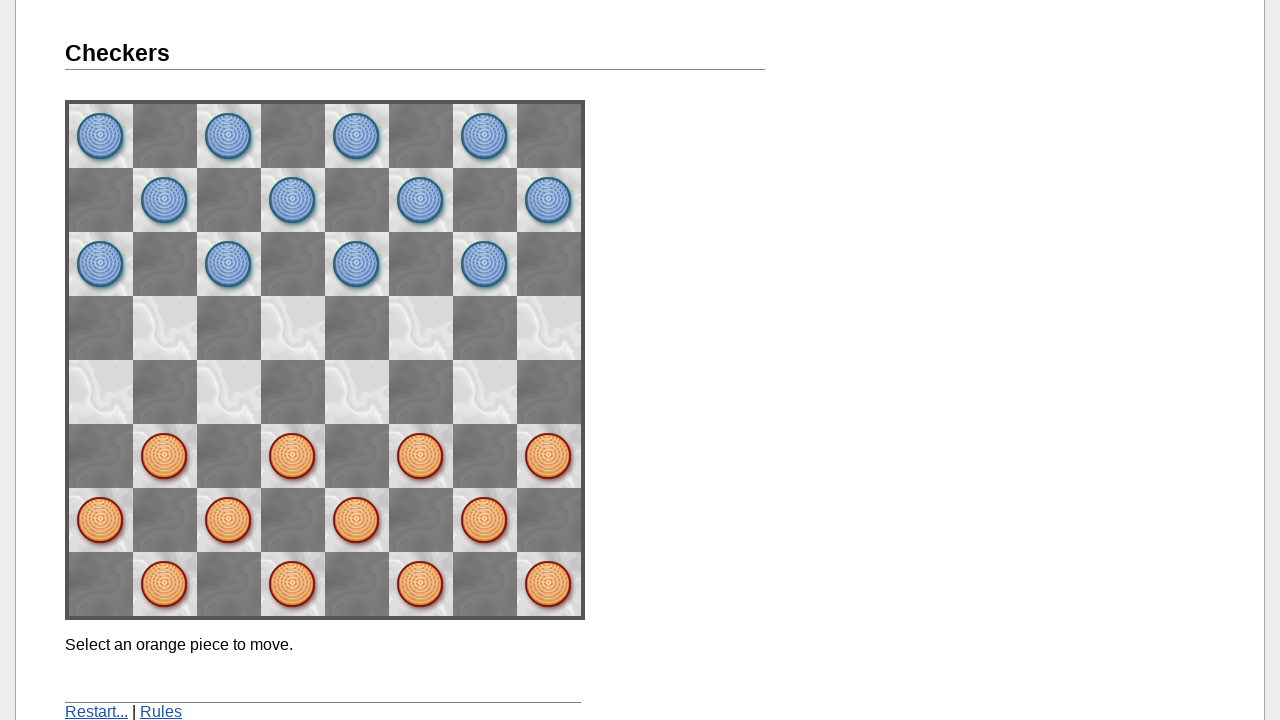

Waited for game to process move
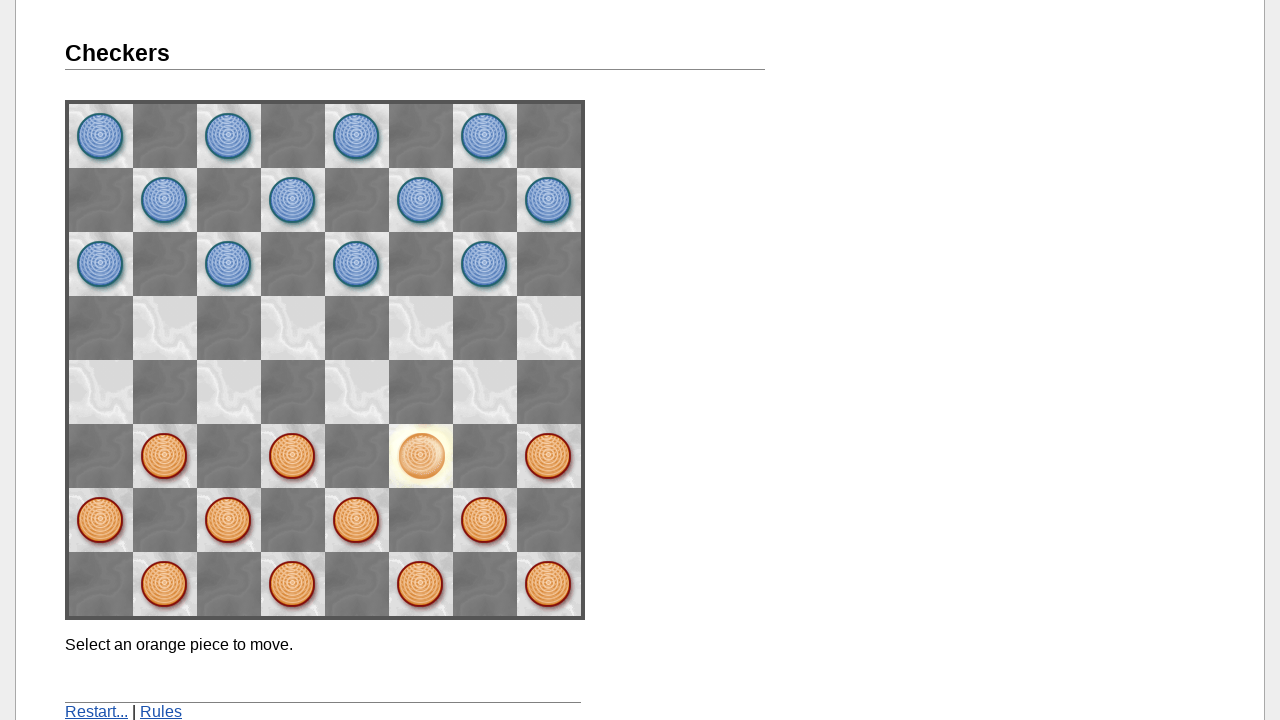

Moved piece to row 1, column 3 at (485, 392) on [name='space13']
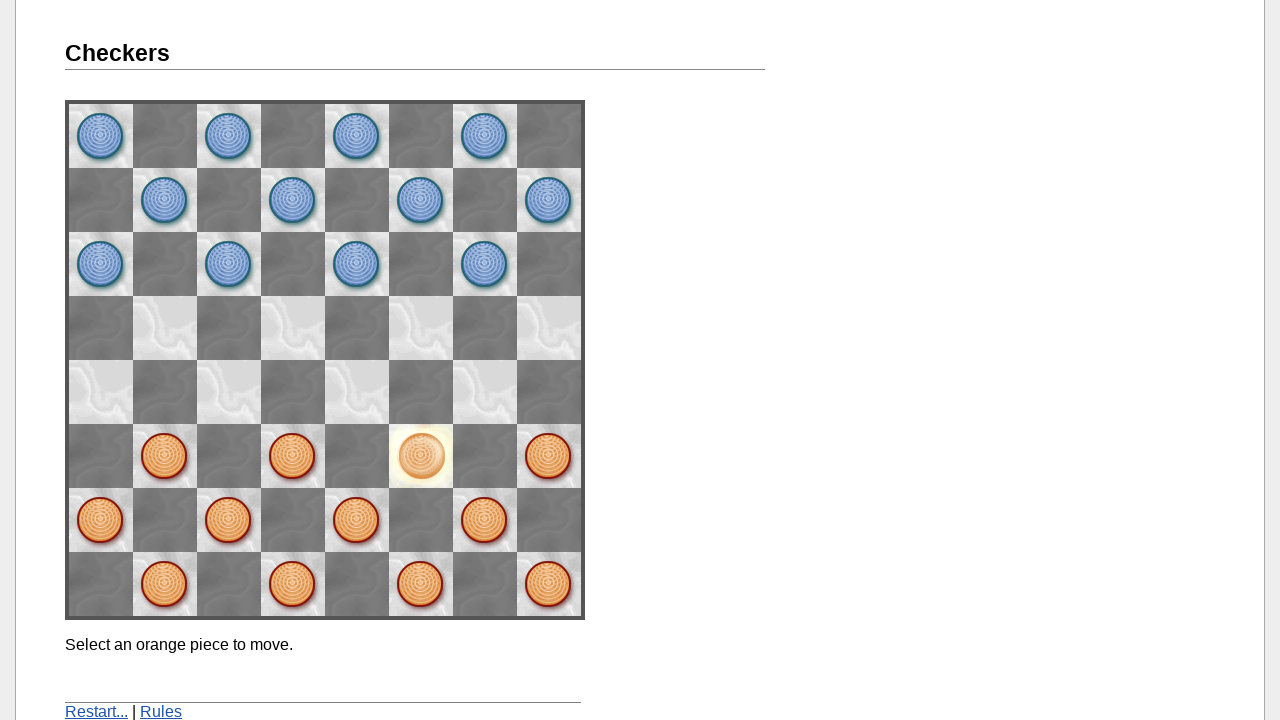

Waited for game to process final move
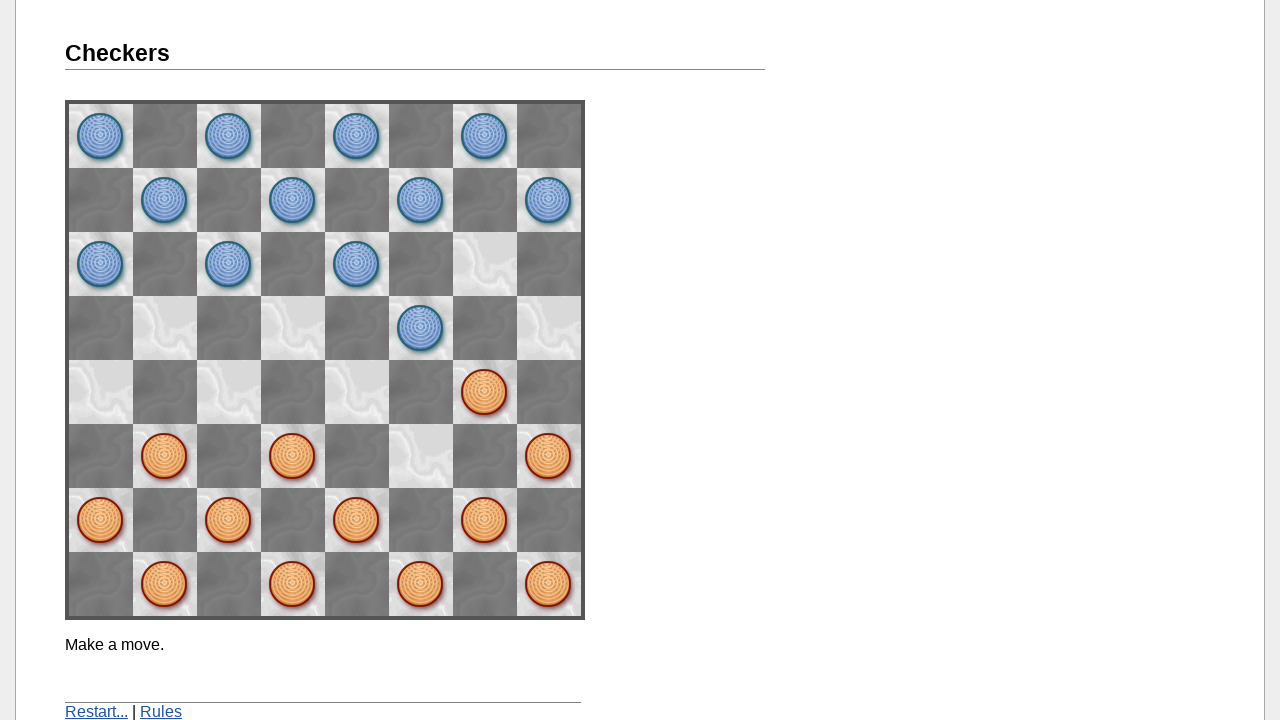

Clicked on checkers piece at row 3, column 1 at (357, 520) on [name='space31']
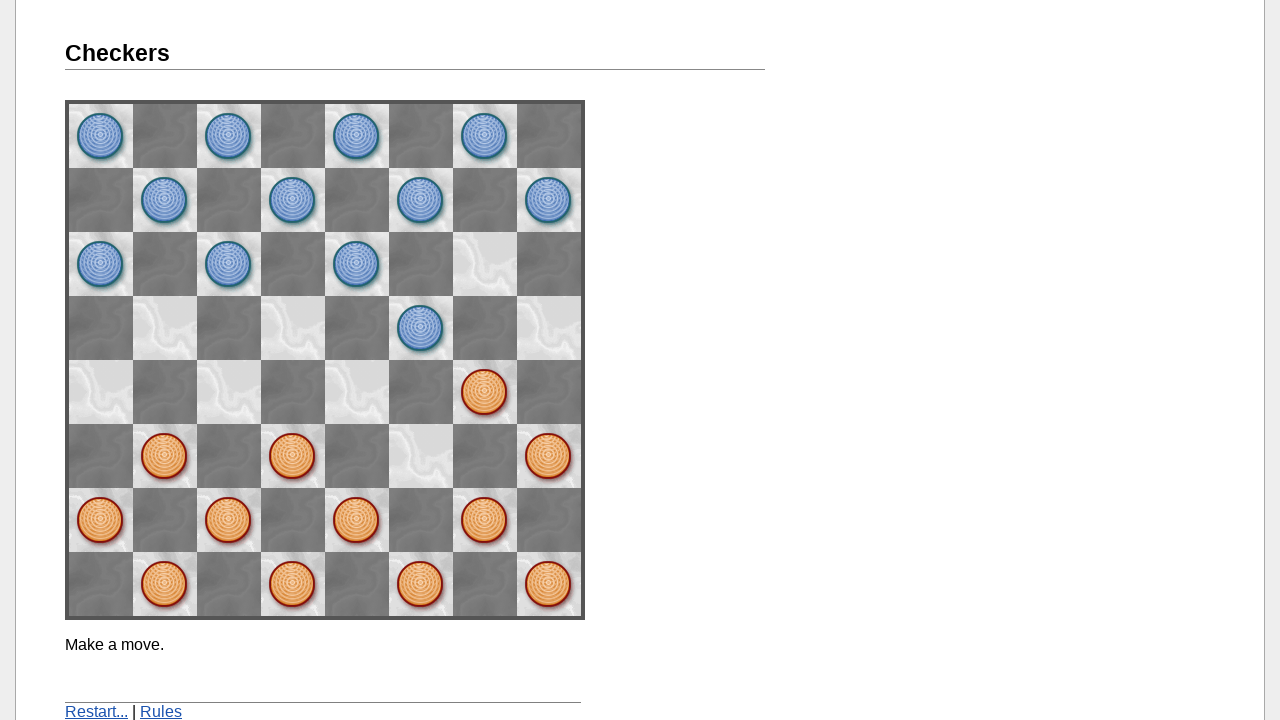

Waited for game to process move
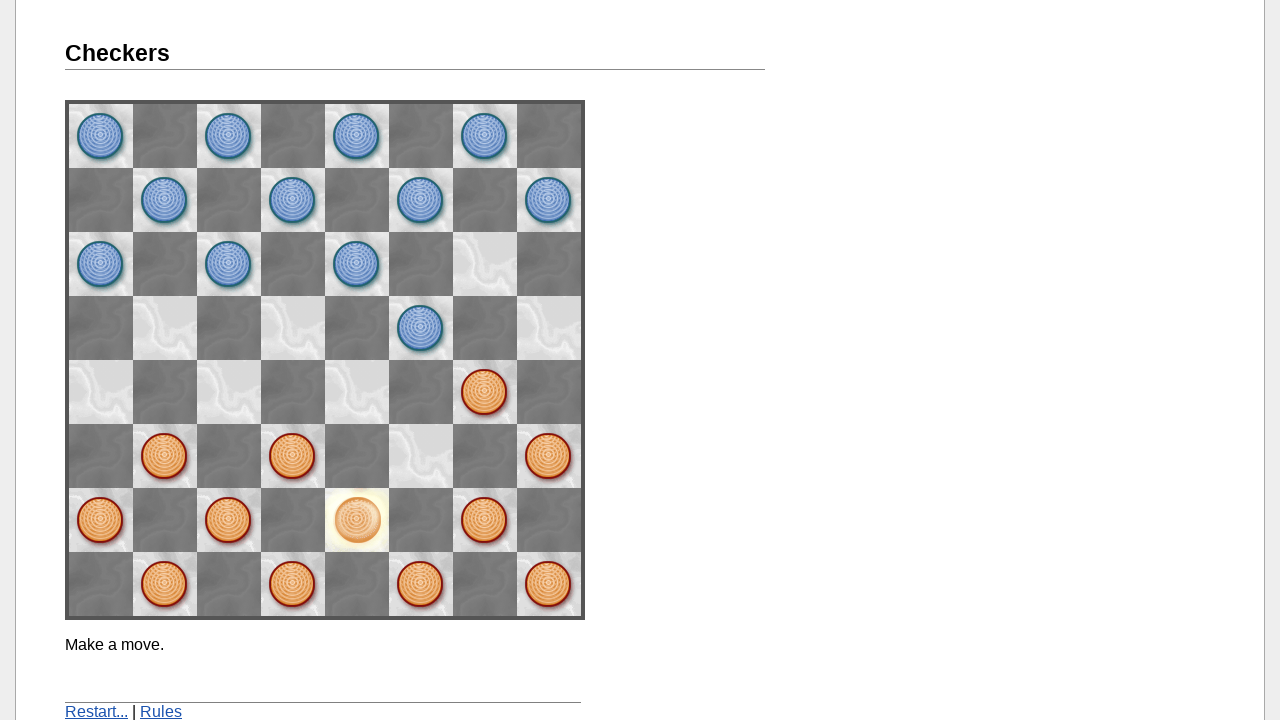

Moved piece to row 2, column 2 at (421, 456) on [name='space22']
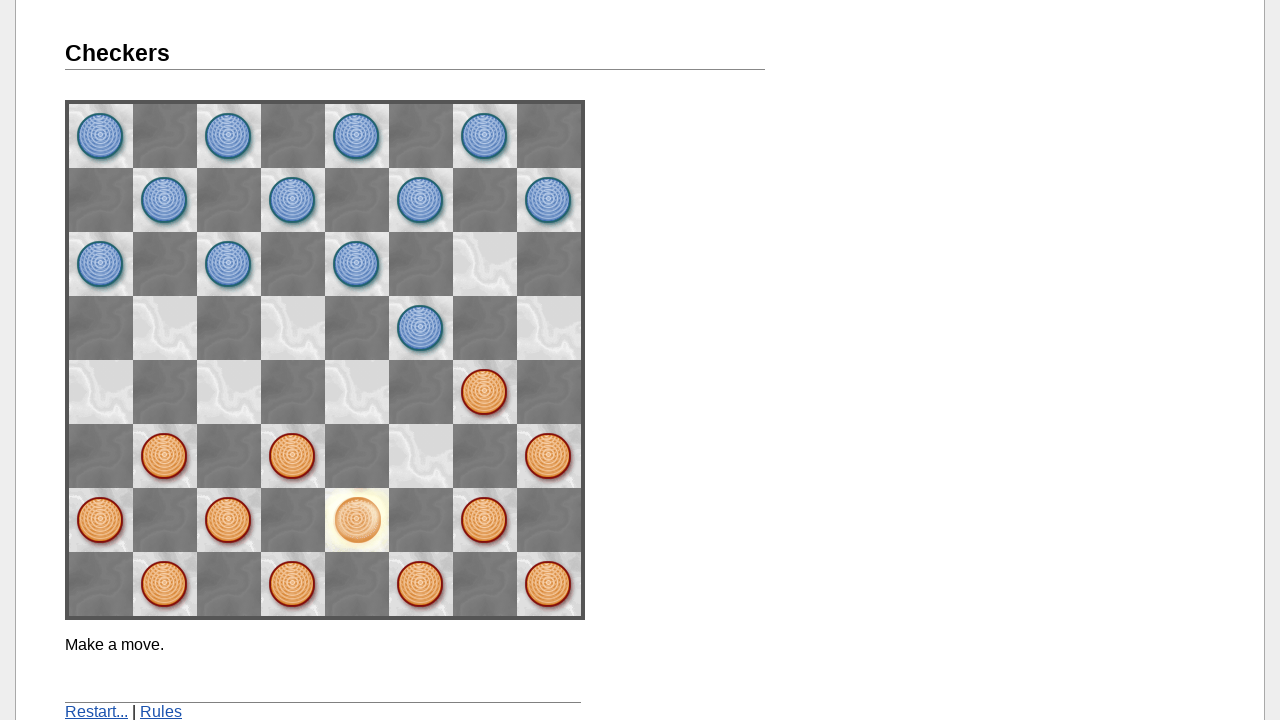

Waited for game to process final move
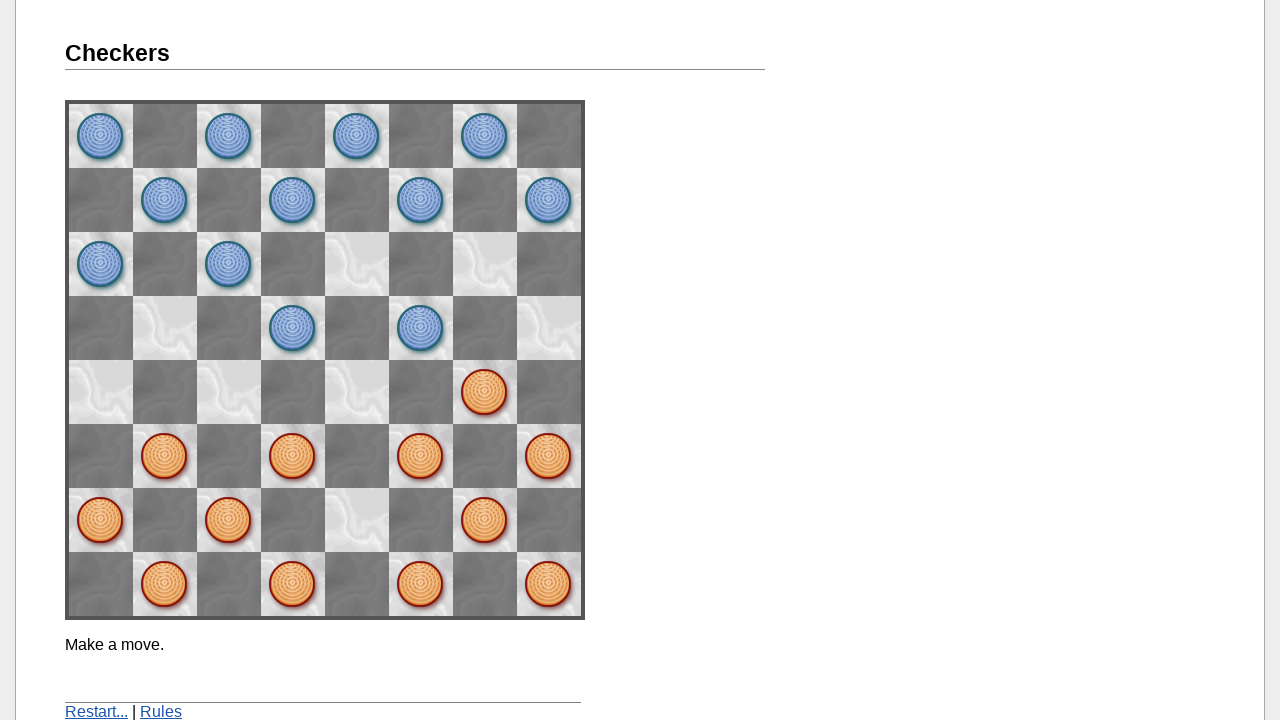

Clicked on checkers piece at row 4, column 0 at (293, 584) on [name='space40']
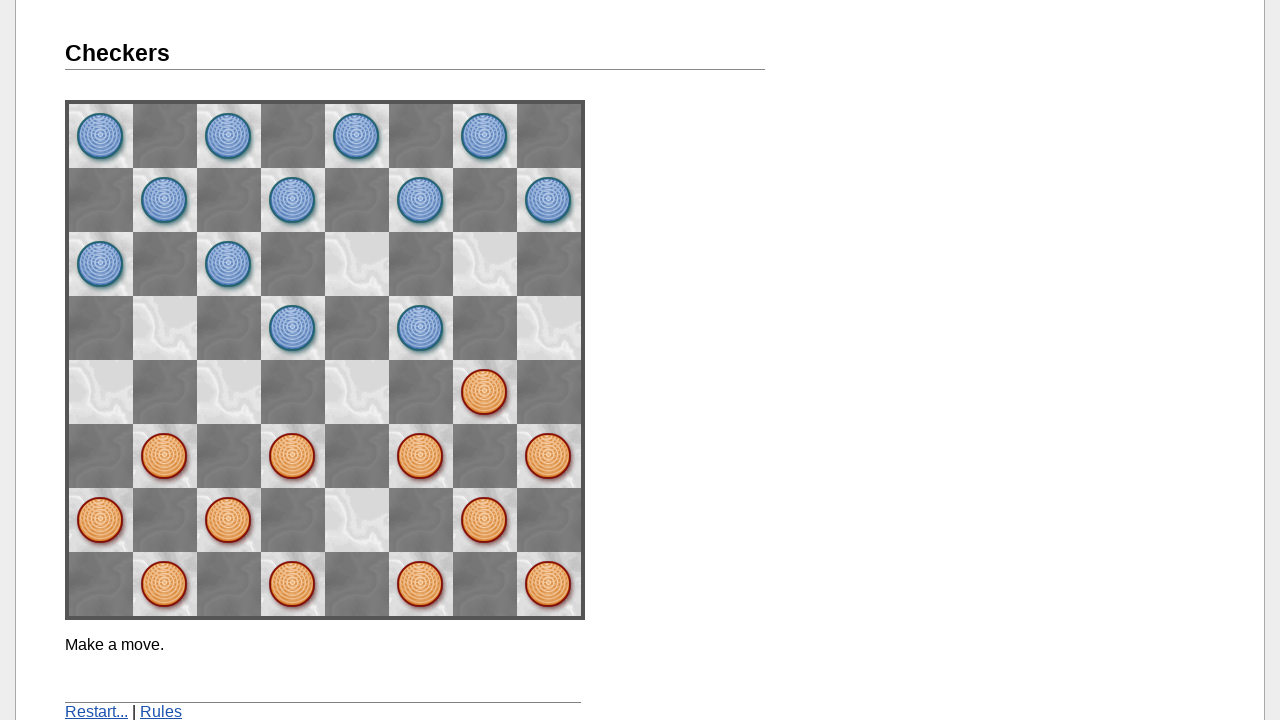

Waited for game to process move
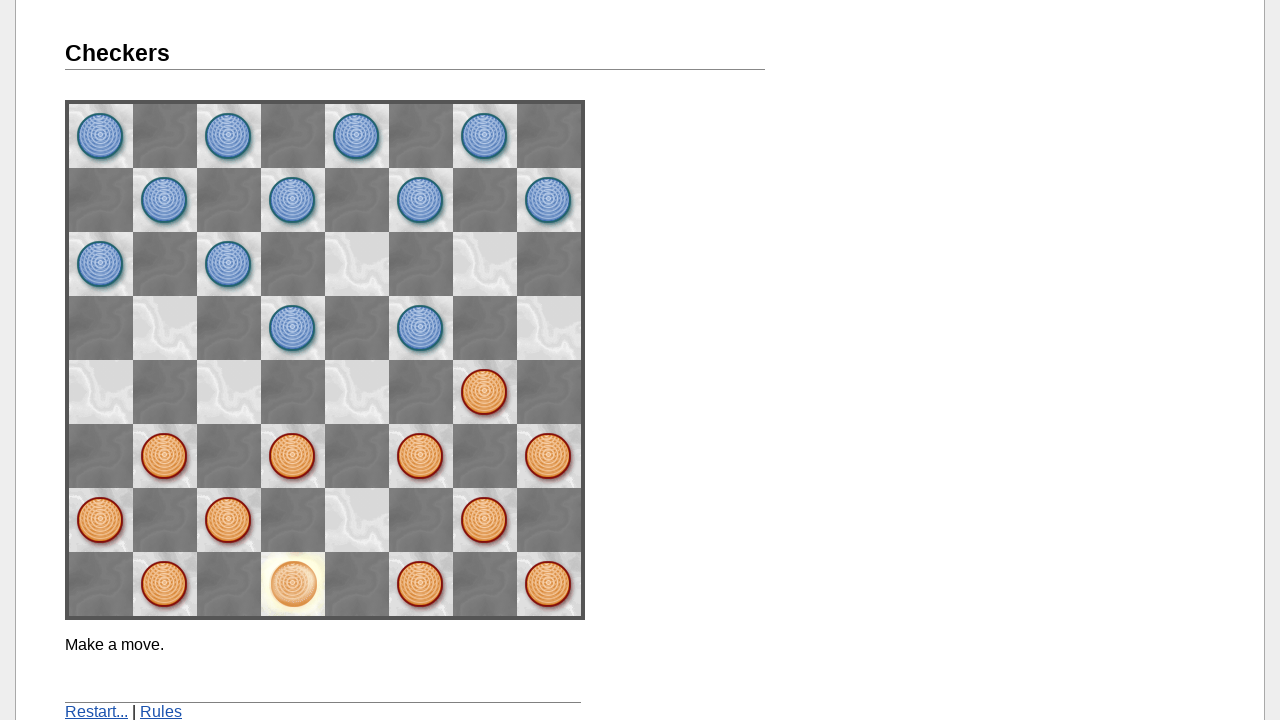

Moved piece to row 3, column 1 at (357, 520) on [name='space31']
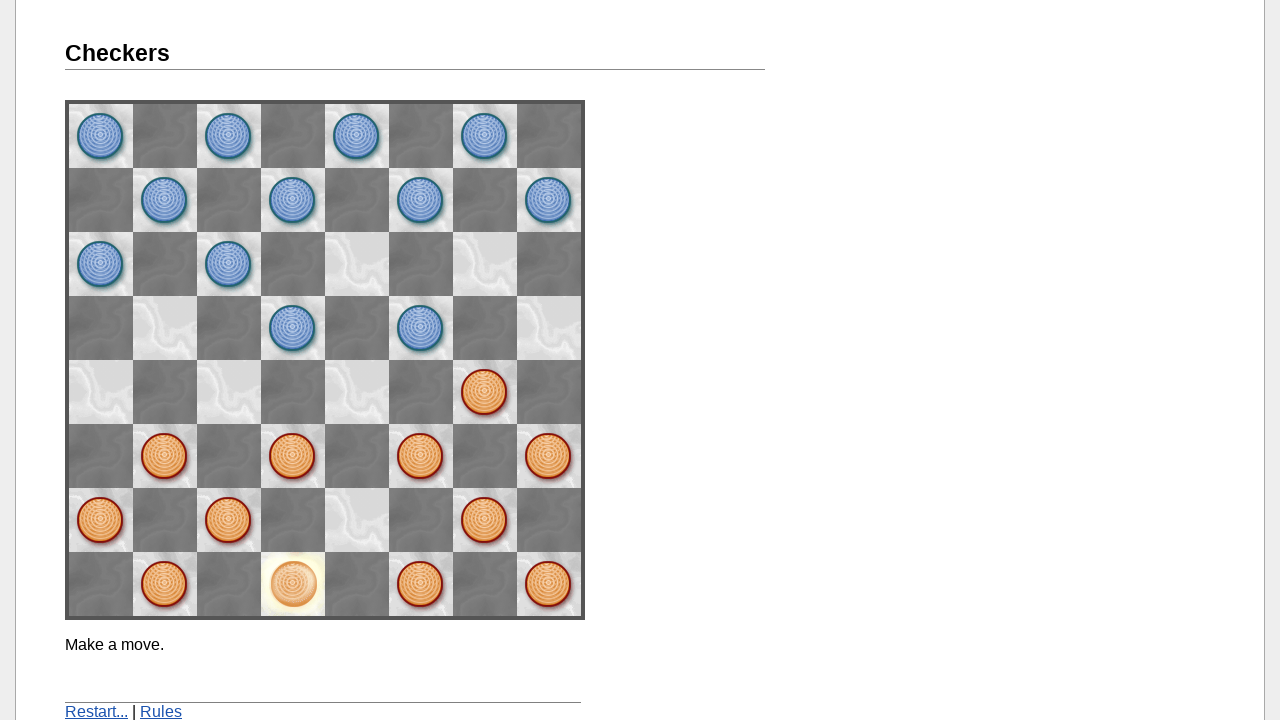

Waited for game to process final move
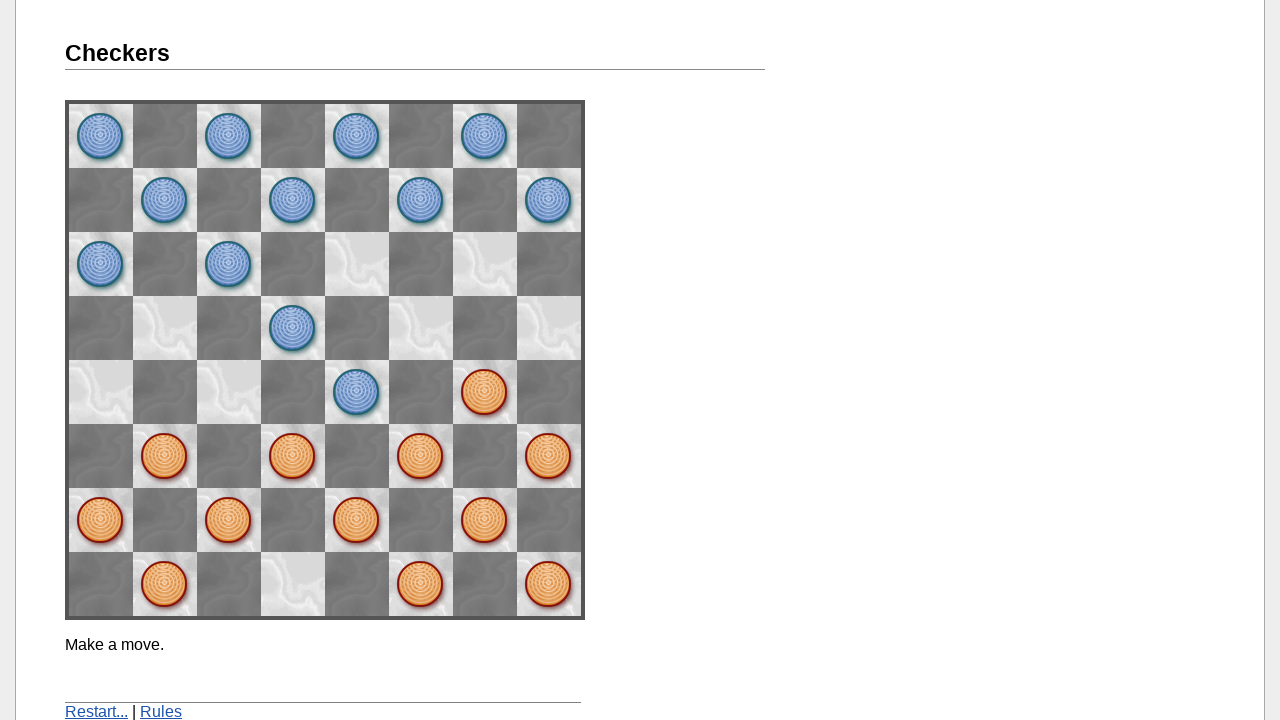

Clicked on checkers piece at row 7, column 3 at (101, 392) on [name='space73']
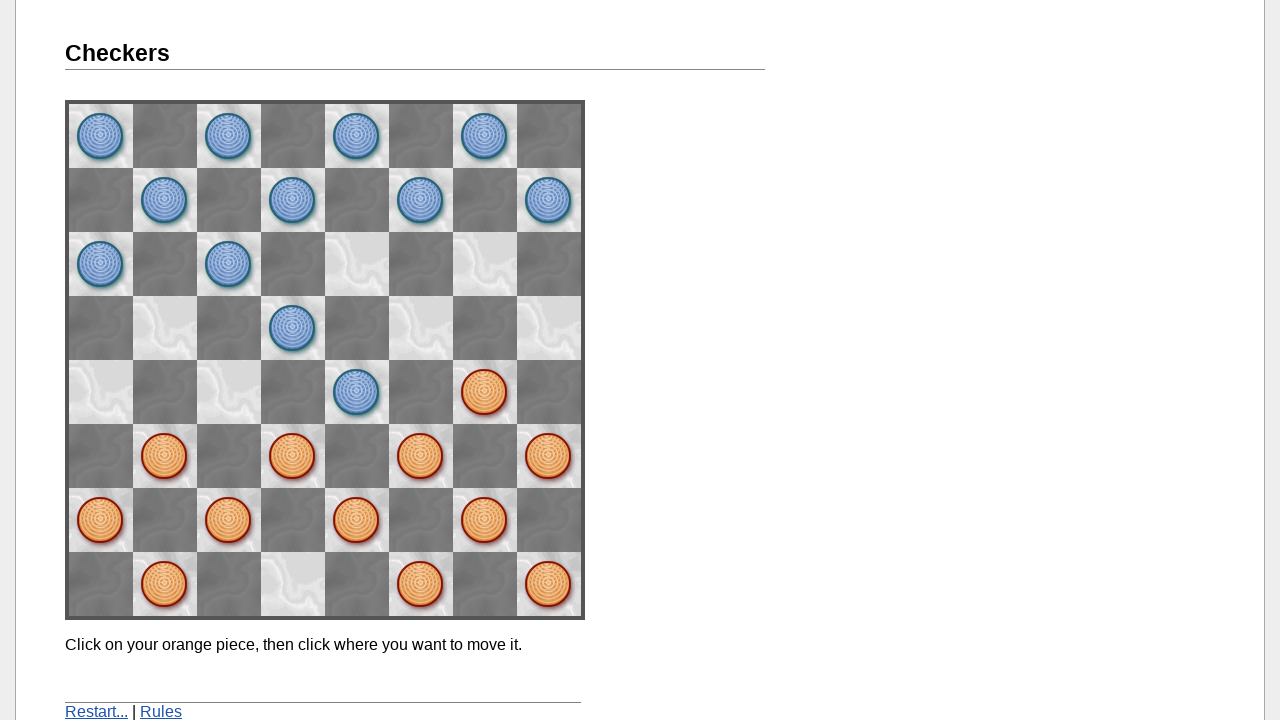

Waited for game to process move
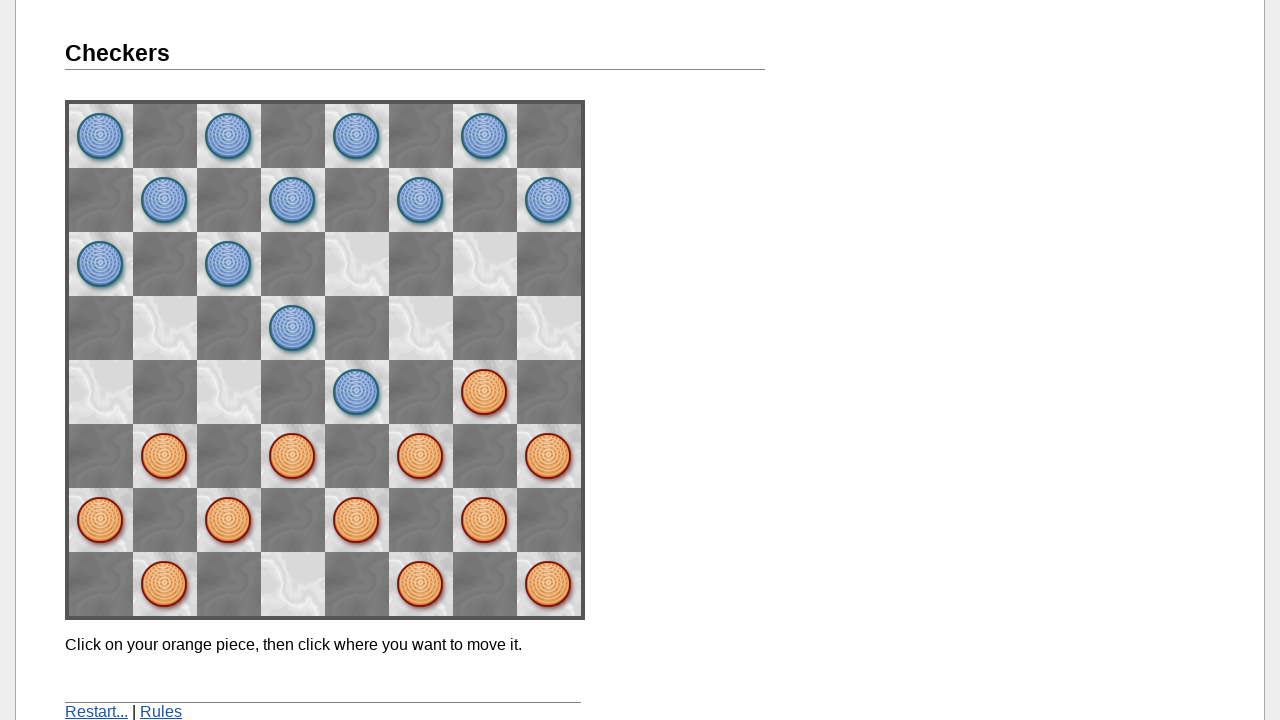

Moved piece to row 6, column 4 at (165, 328) on [name='space64']
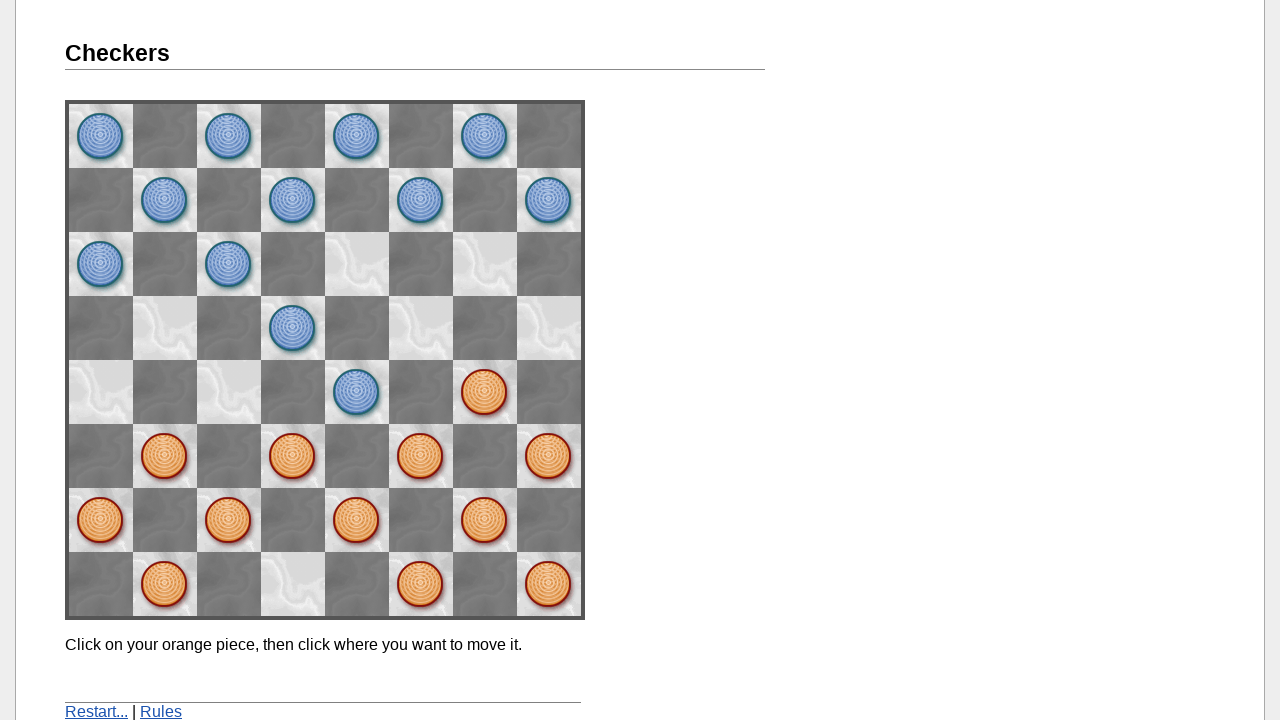

Waited for game to process final move
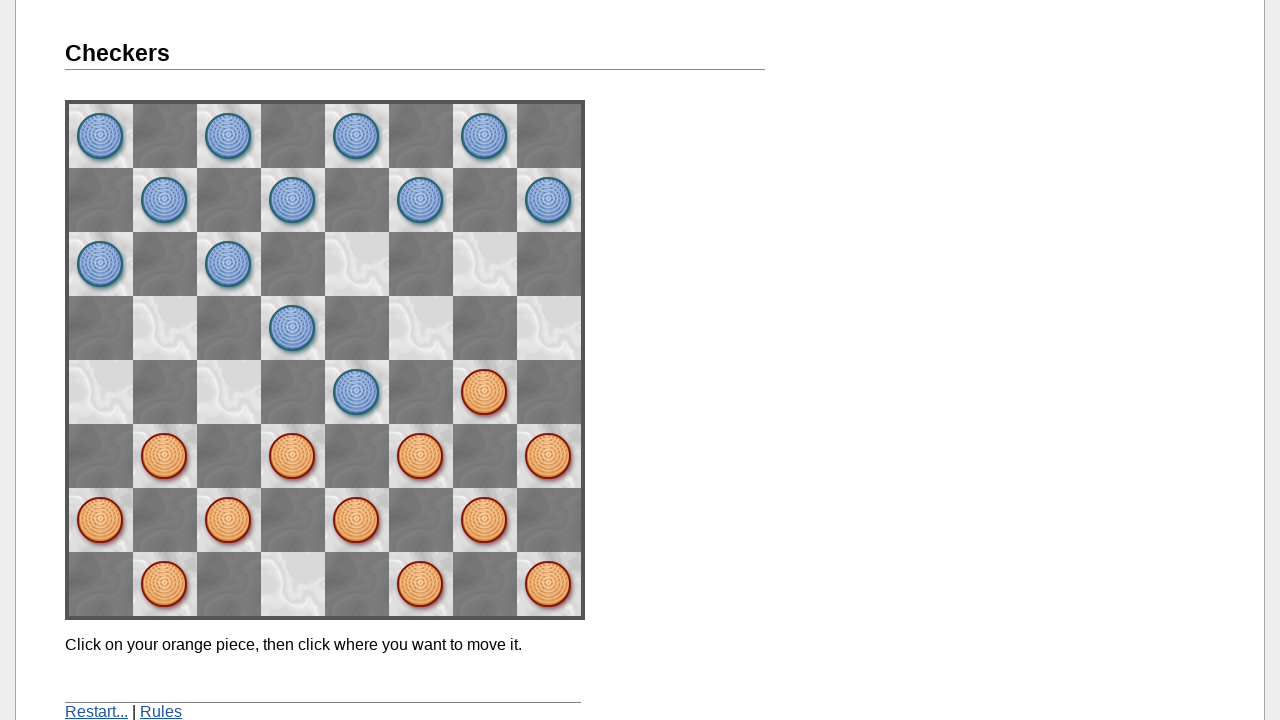

Clicked on checkers piece at row 1, column 3 at (485, 392) on [name='space13']
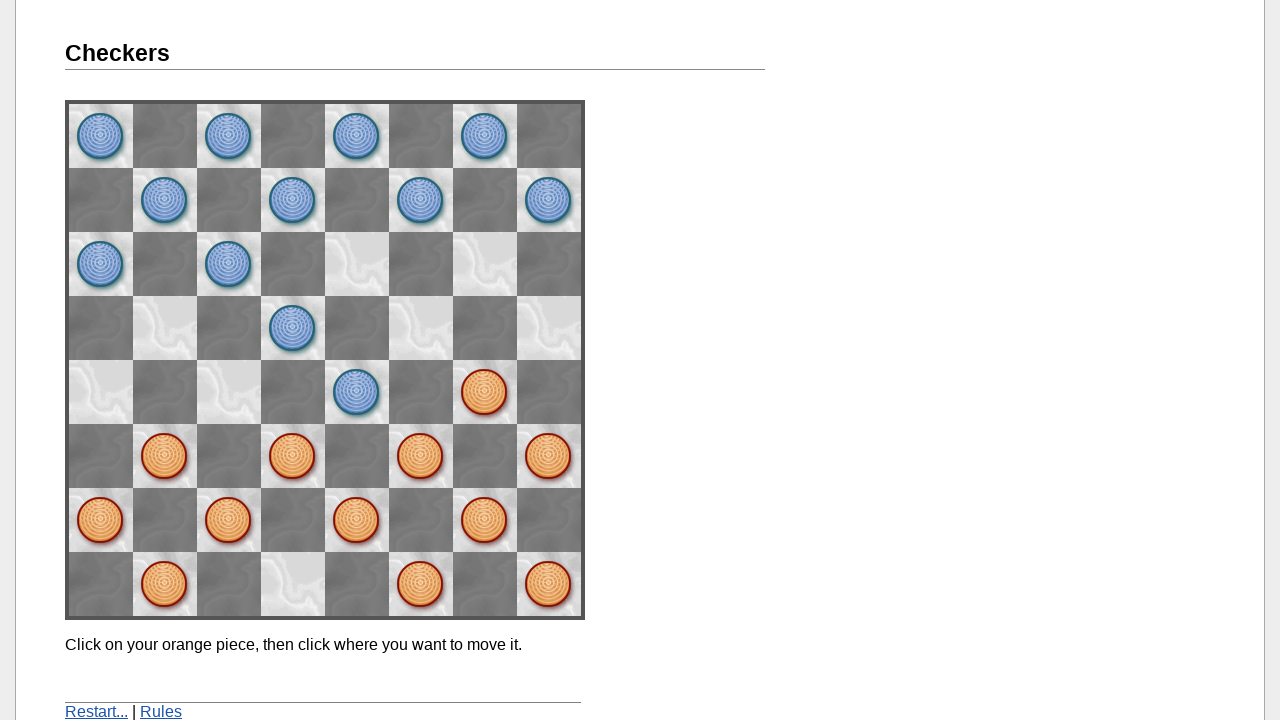

Waited for game to process move
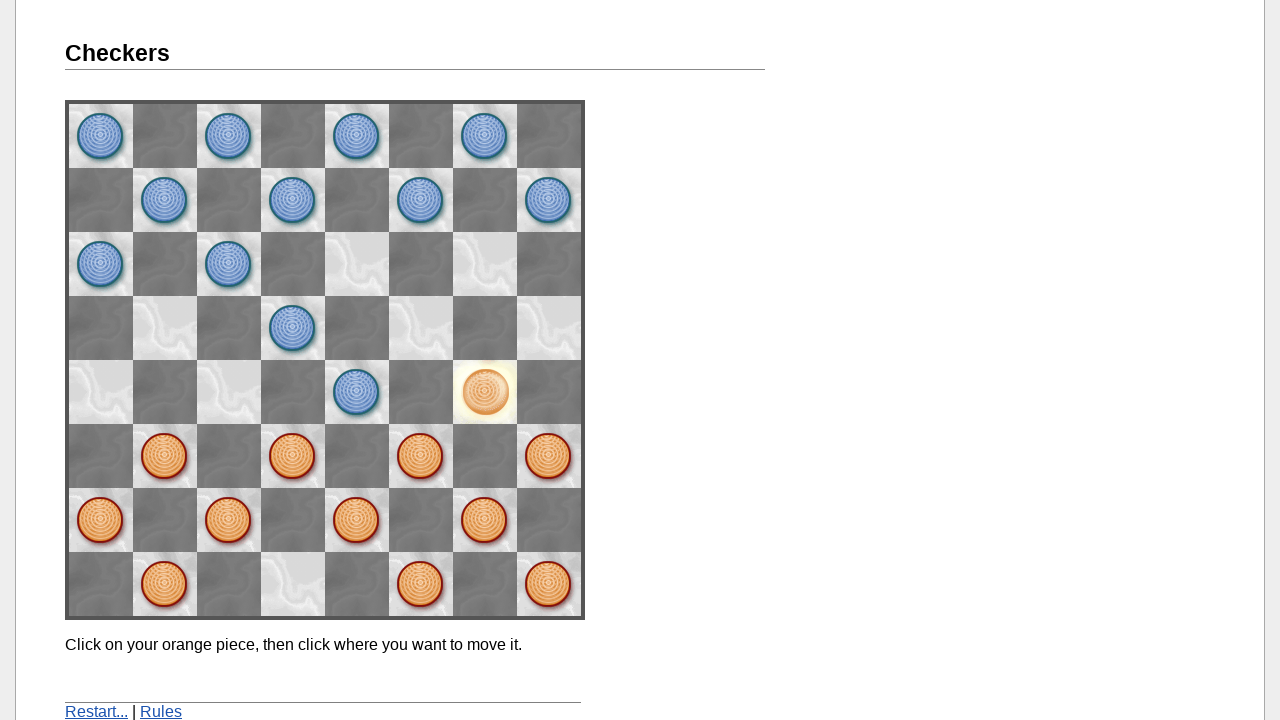

Moved piece to row 0, column 4 at (549, 328) on [name='space04']
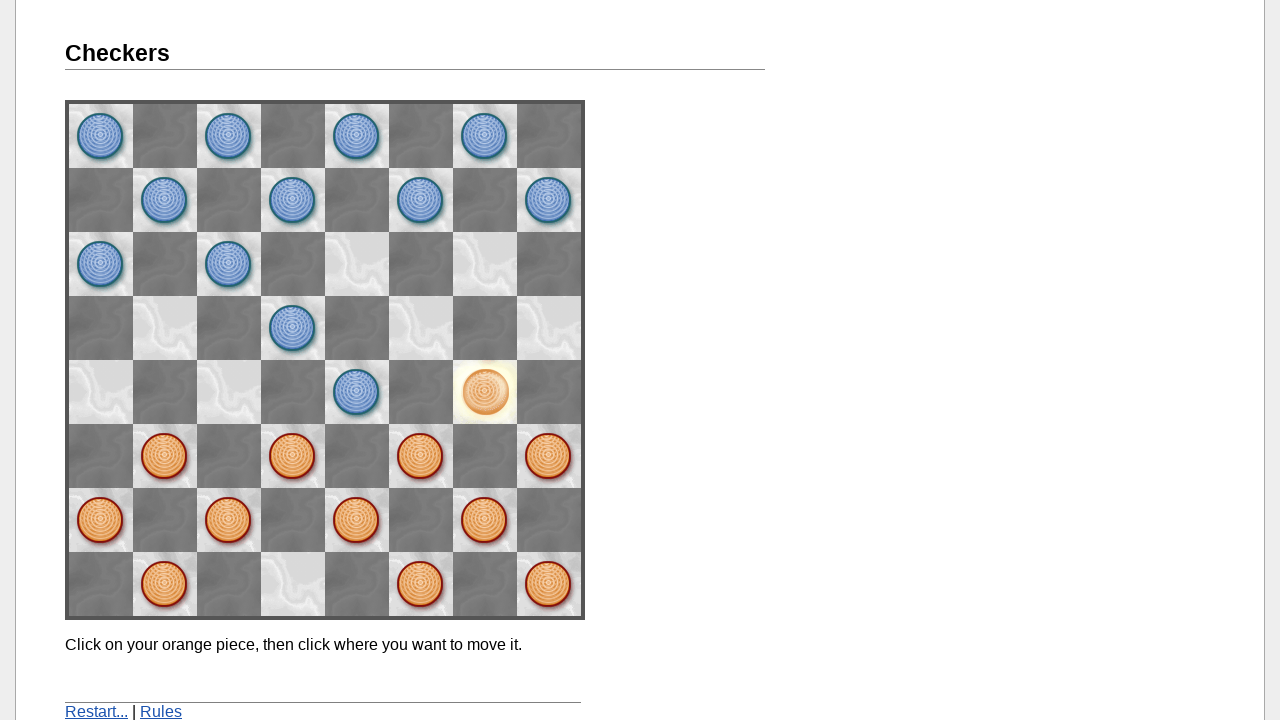

Waited for game to process final move
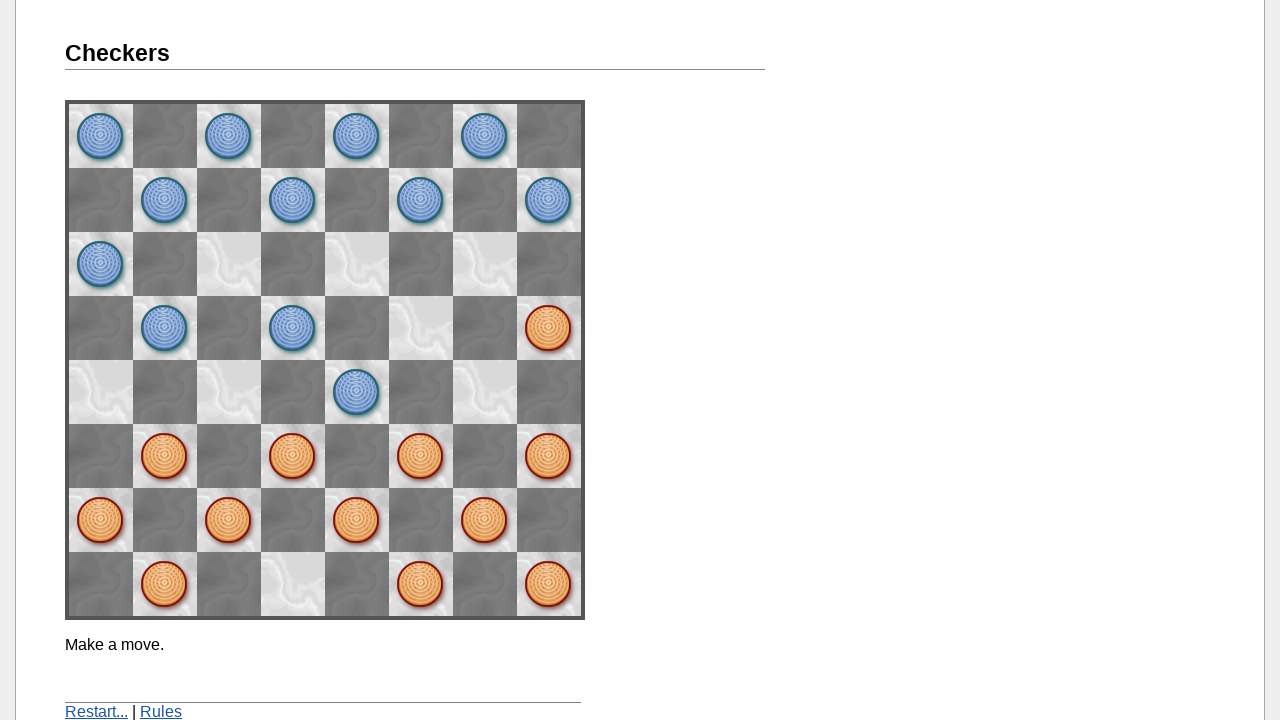

Clicked restart button to reset the game at (96, 712) on a[href='./']
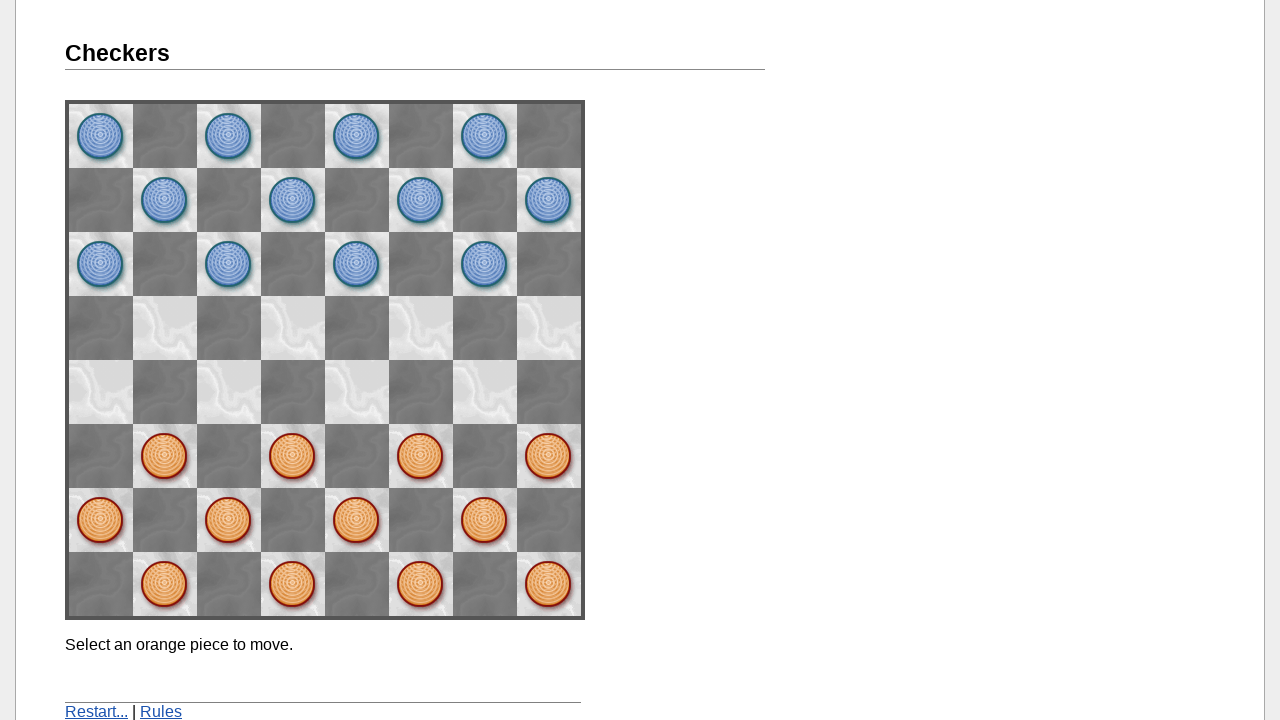

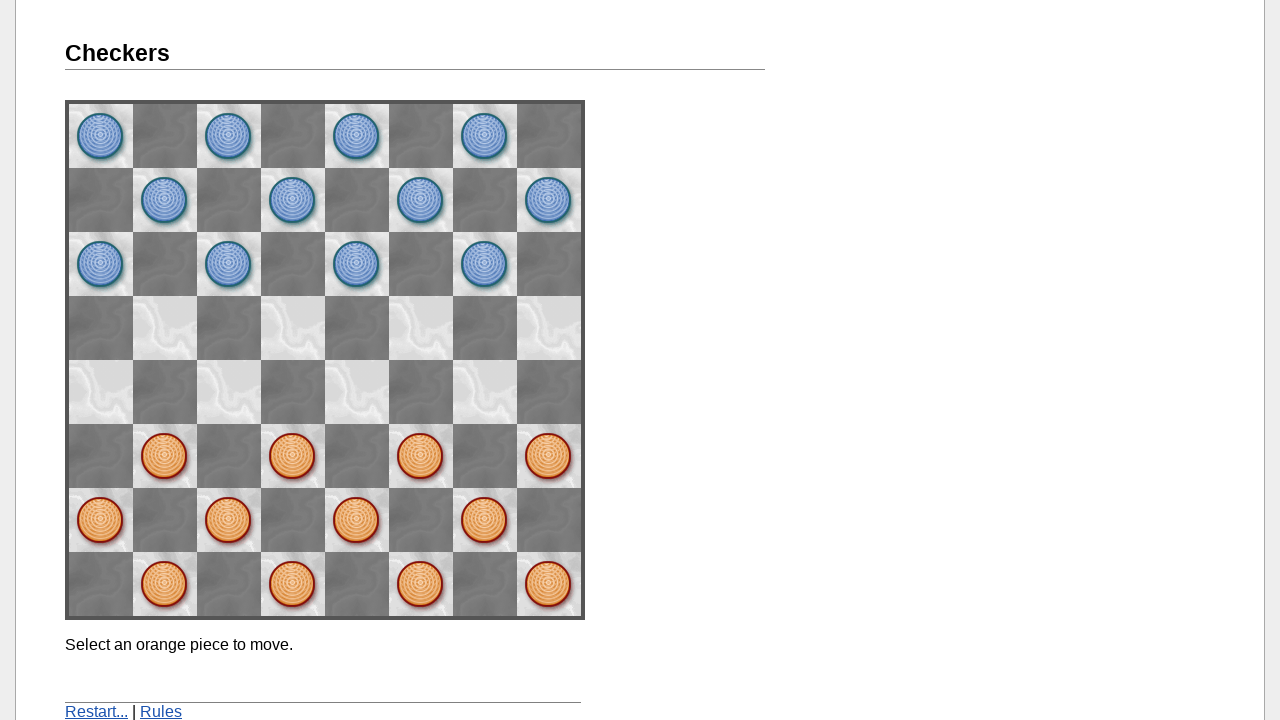